Tests handling of a prompt alert dialog by clicking a button that triggers the prompt and accepting it with a custom input value

Starting URL: https://testautomationpractice.blogspot.com/

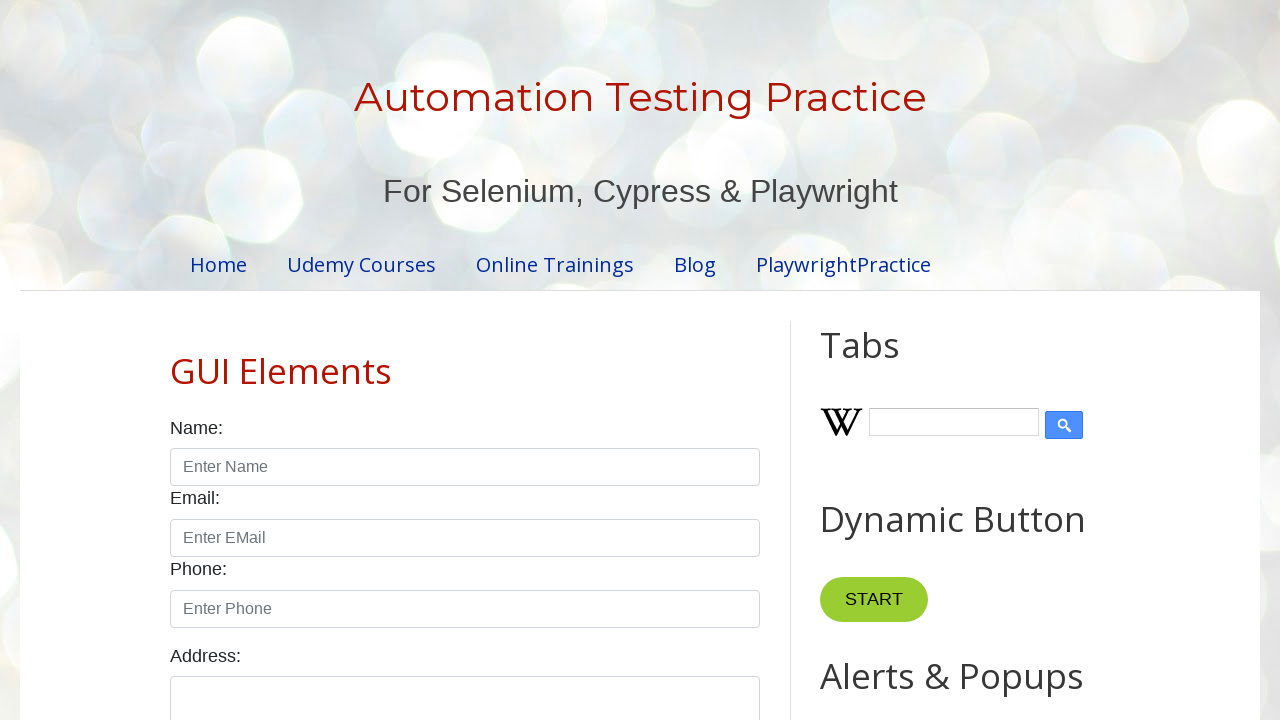

Set up dialog handler to accept prompt alerts with custom value 'Jennifer'
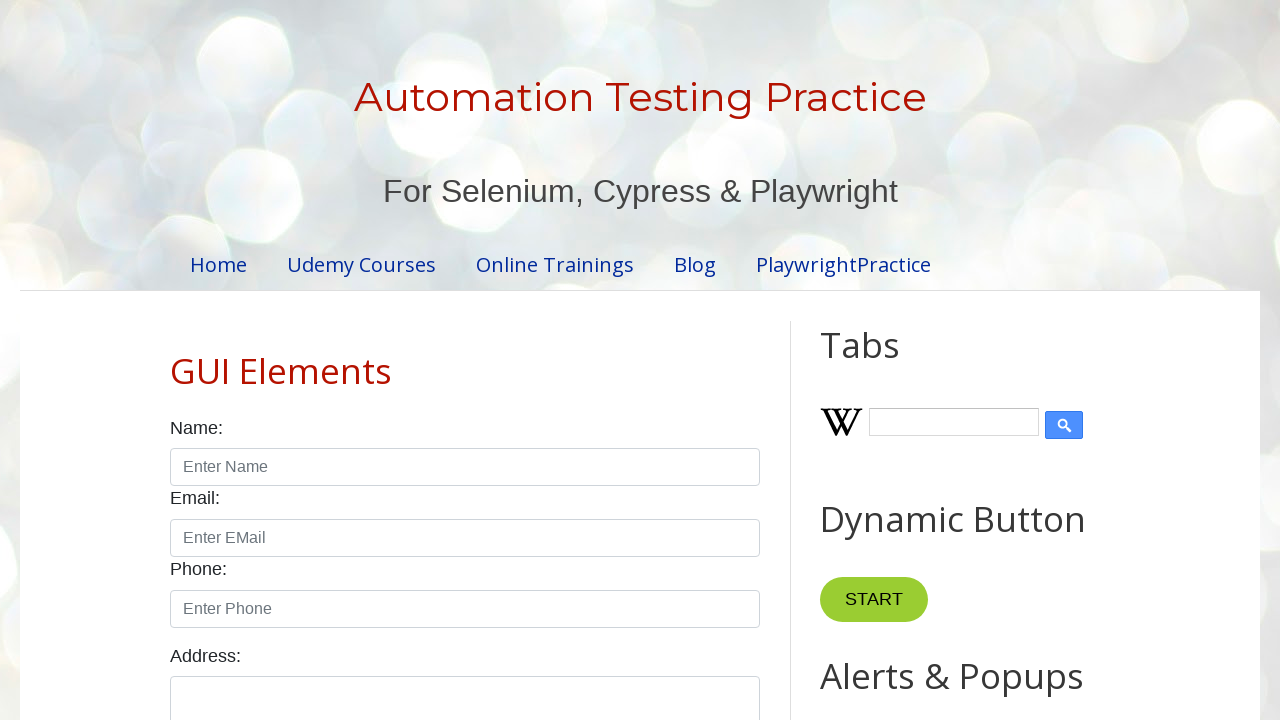

Clicked the Prompt Alert button to trigger the prompt dialog at (890, 360) on button:has-text('Prompt Alert')
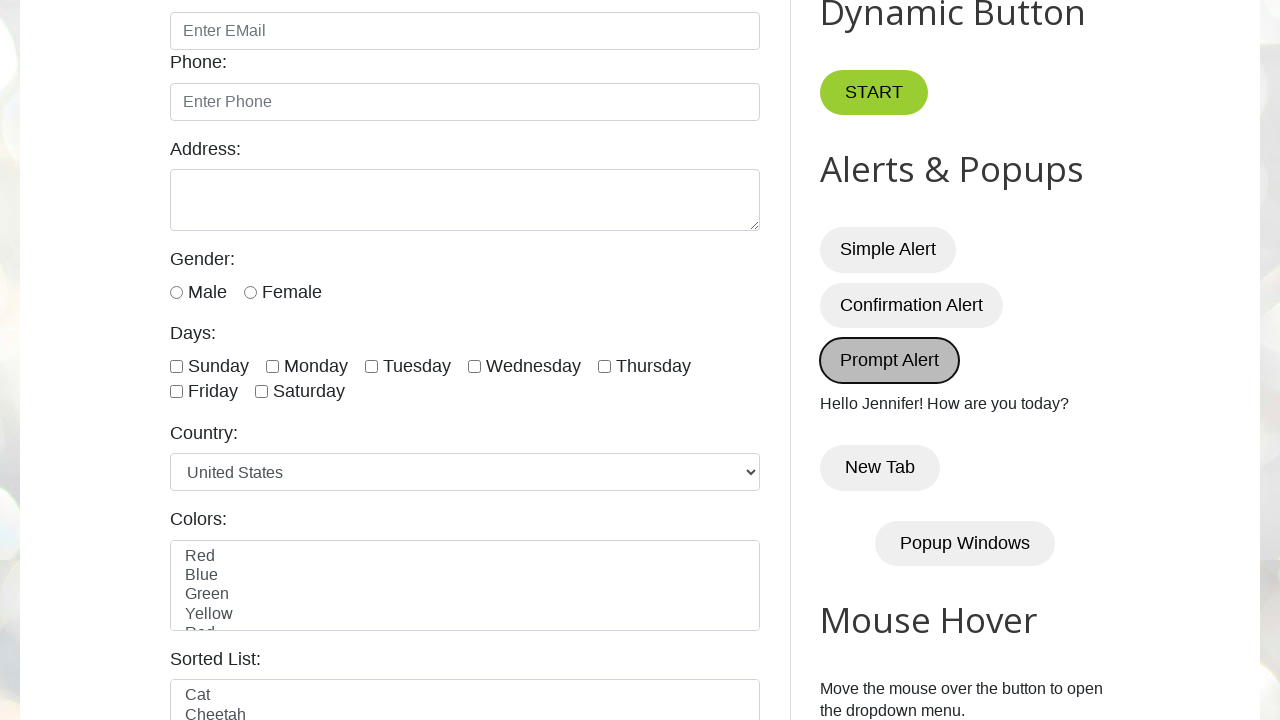

Waited for dialog to be handled and processed
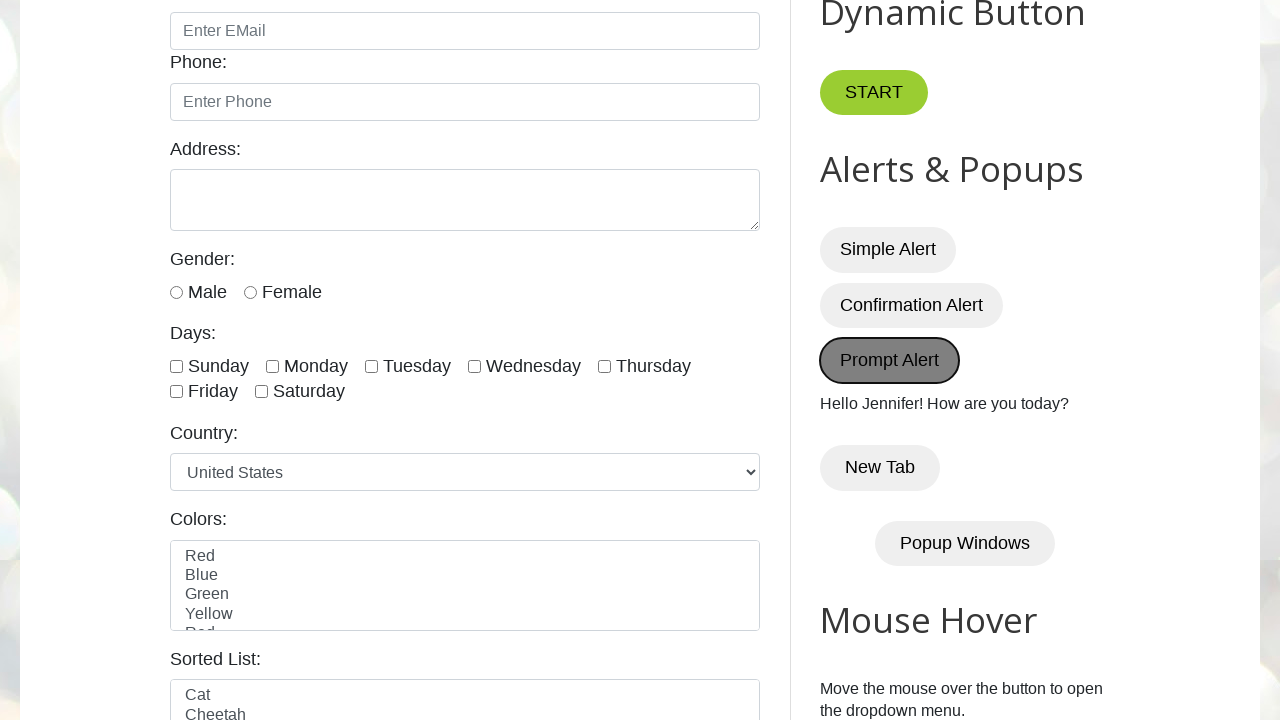

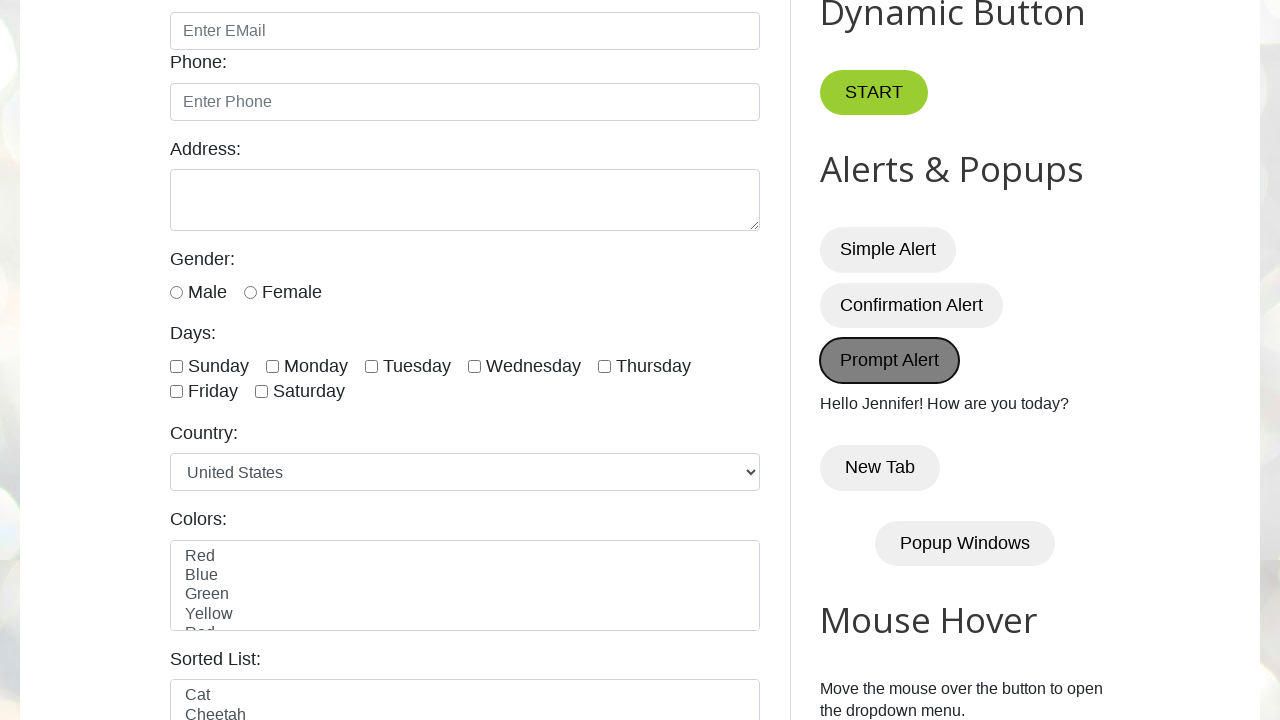